Tests checkbox functionality by verifying initial checkbox states, clicking to toggle them, and confirming the state changes on a public test page.

Starting URL: http://the-internet.herokuapp.com/checkboxes

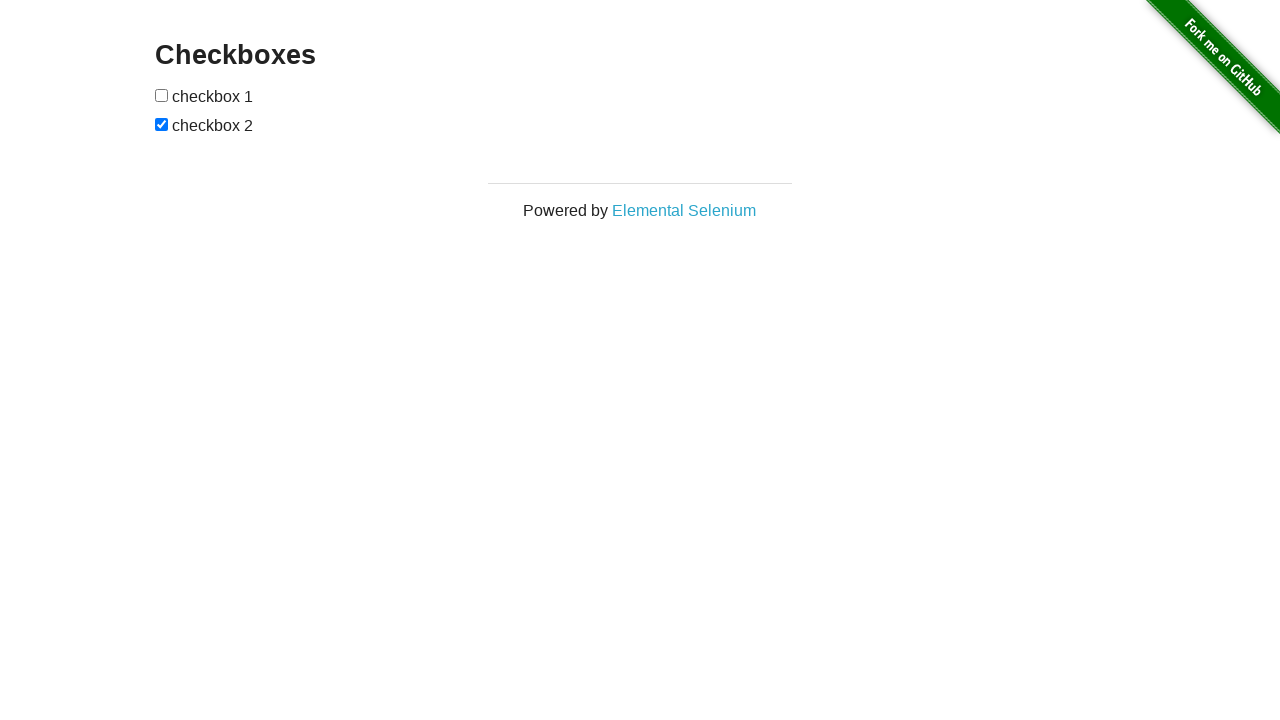

Waited for checkboxes to be present on the page
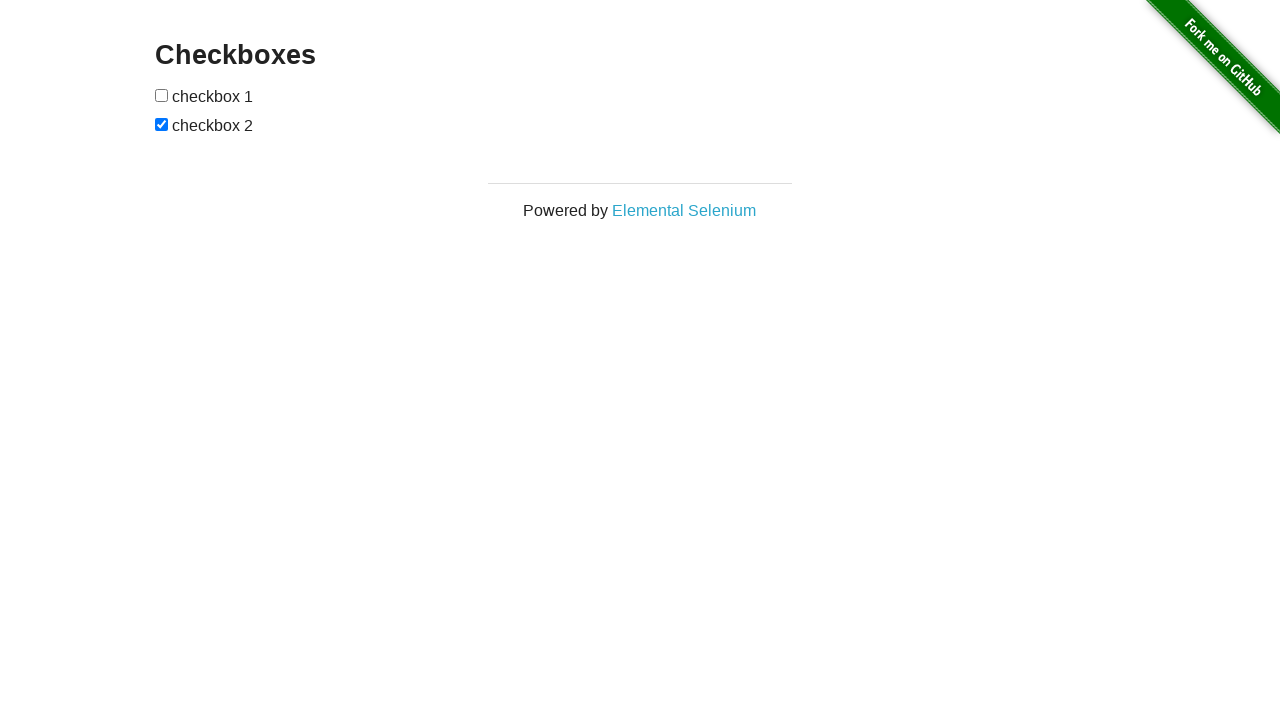

Located all checkbox elements on the page
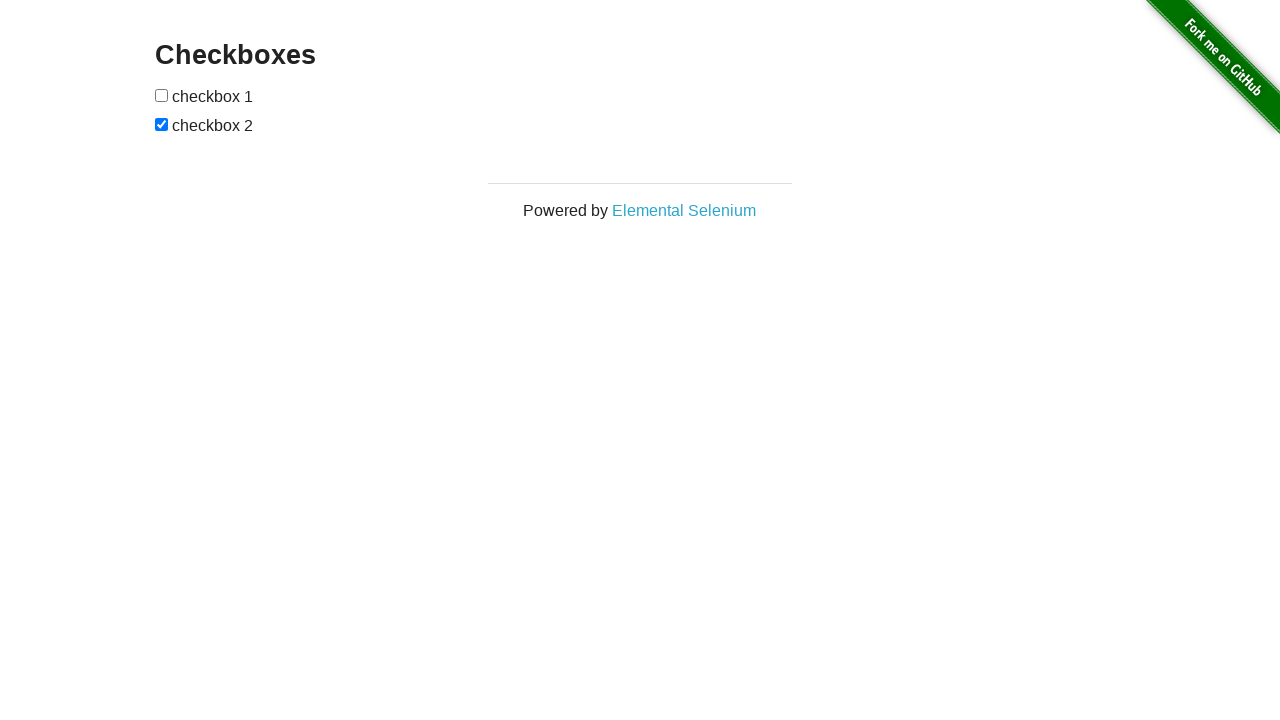

Selected first checkbox element
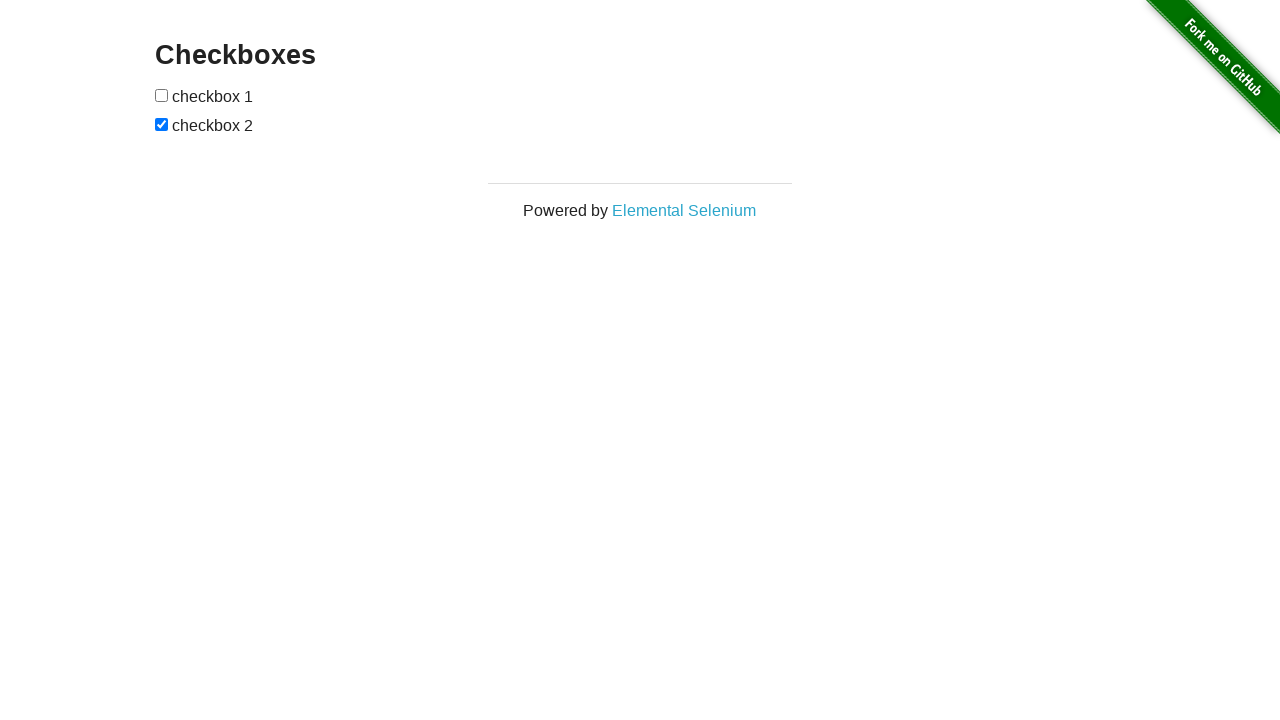

Verified checkbox 1 is NOT selected by default
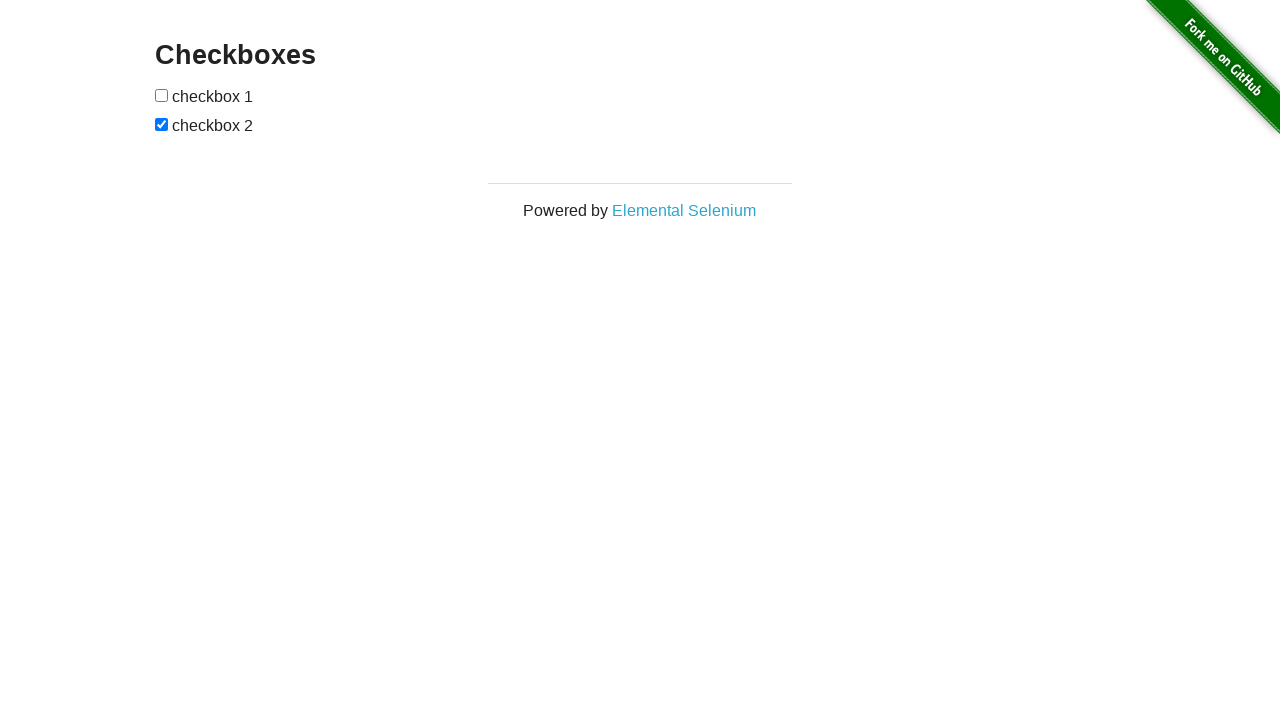

Selected second checkbox element
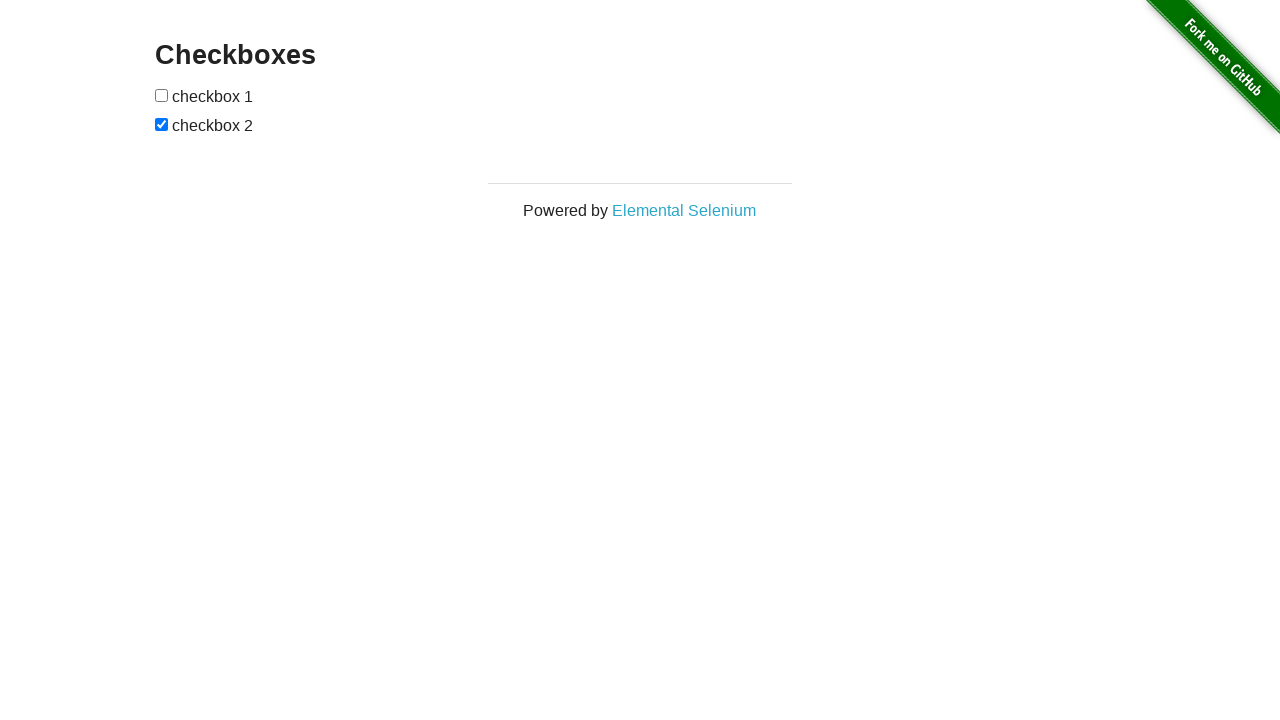

Verified checkbox 2 IS selected by default
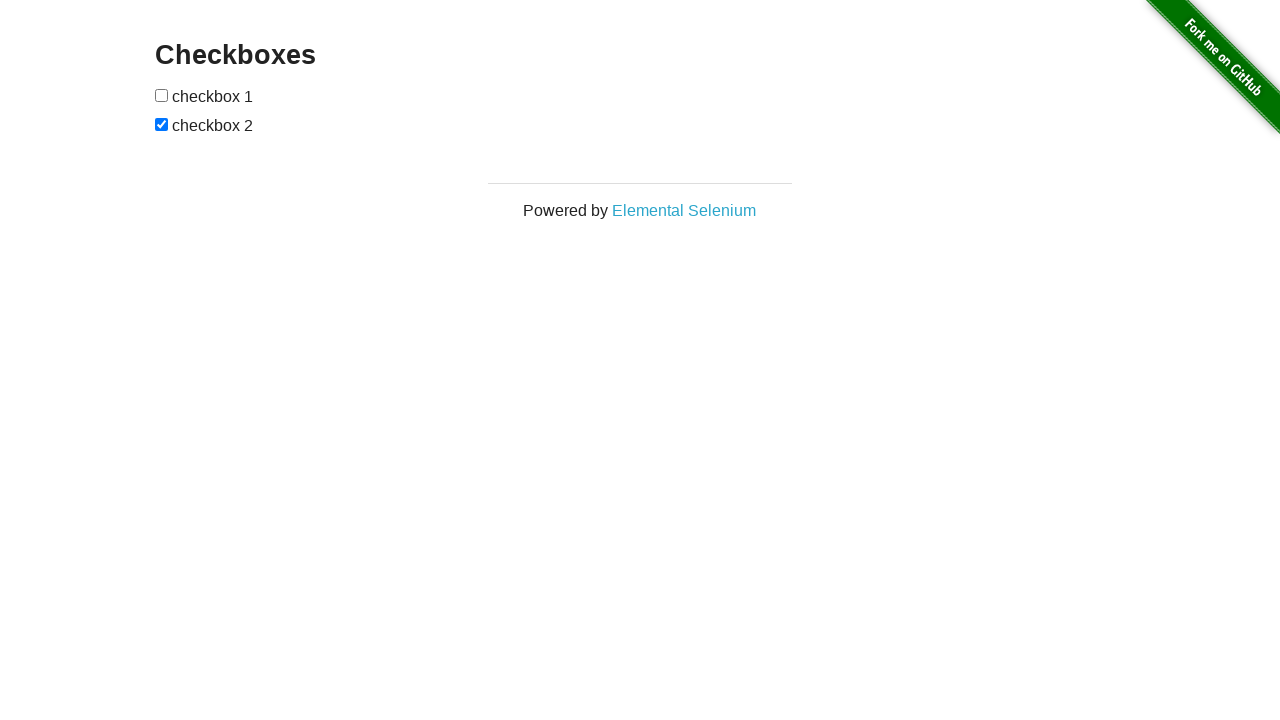

Clicked checkbox 1 to select it at (162, 95) on input[type='checkbox'] >> nth=0
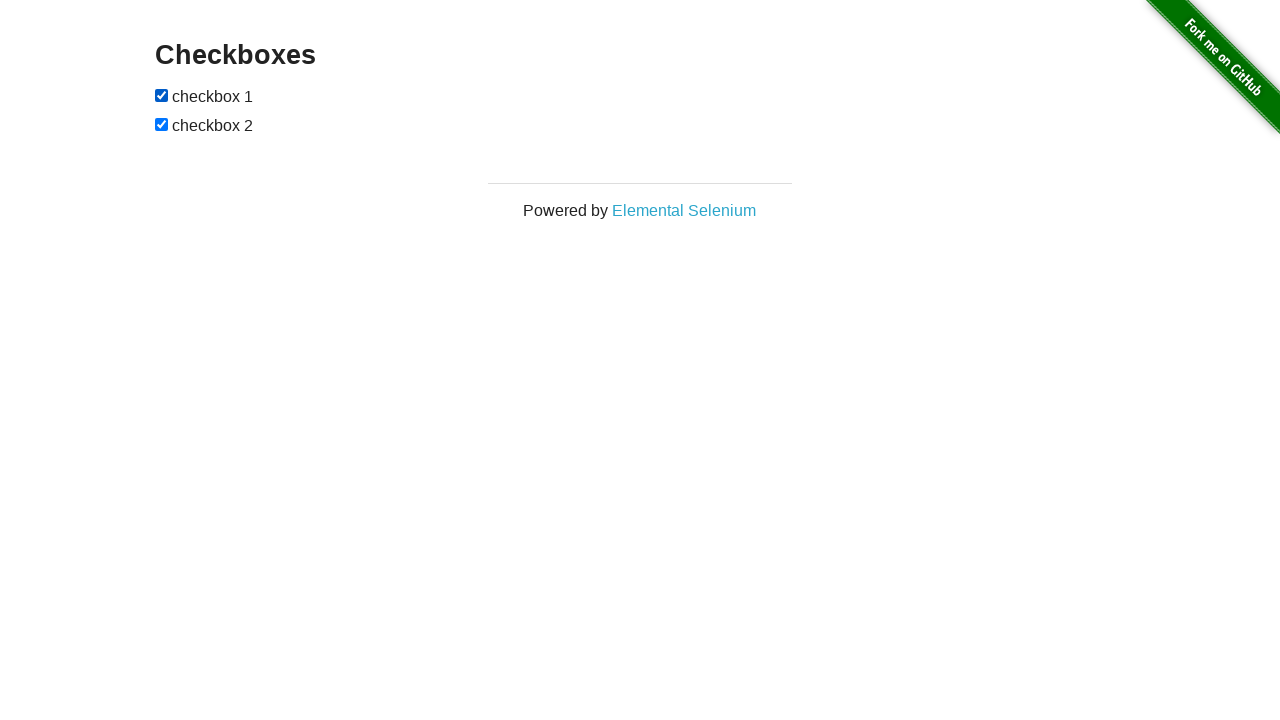

Clicked checkbox 2 to deselect it at (162, 124) on input[type='checkbox'] >> nth=1
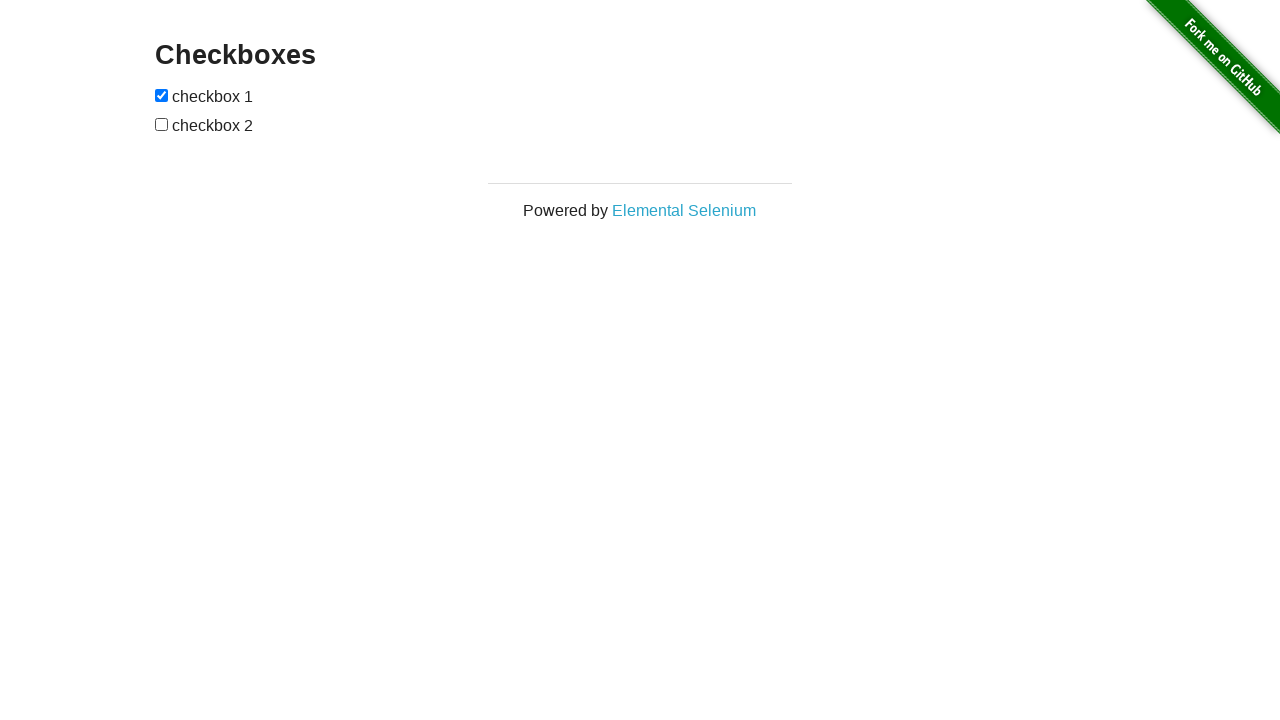

Verified checkbox 1 is now selected after clicking
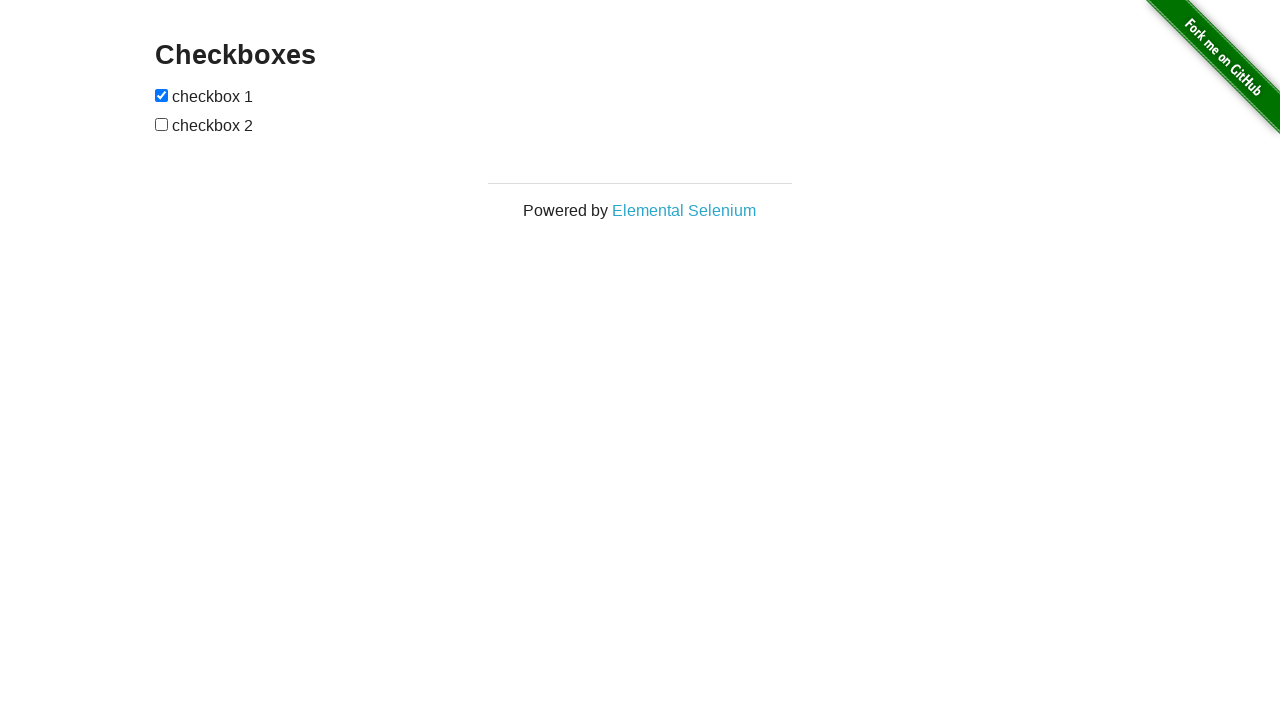

Verified checkbox 2 is now NOT selected after clicking
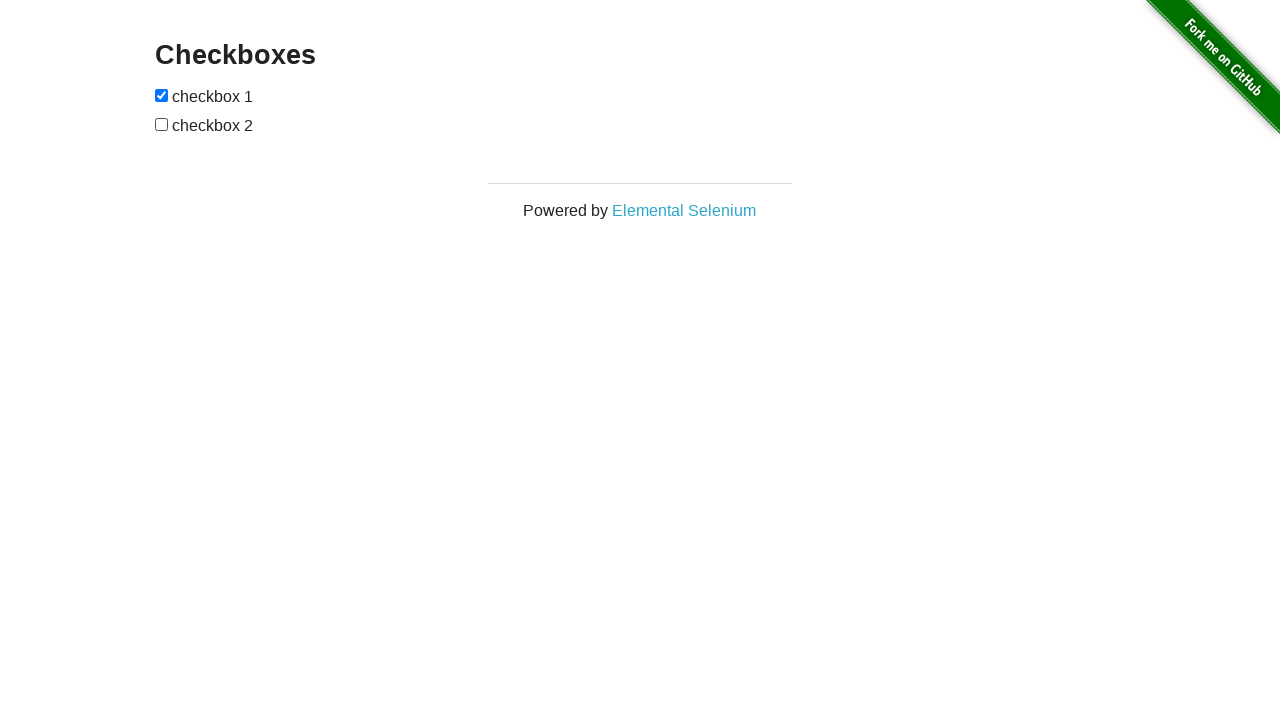

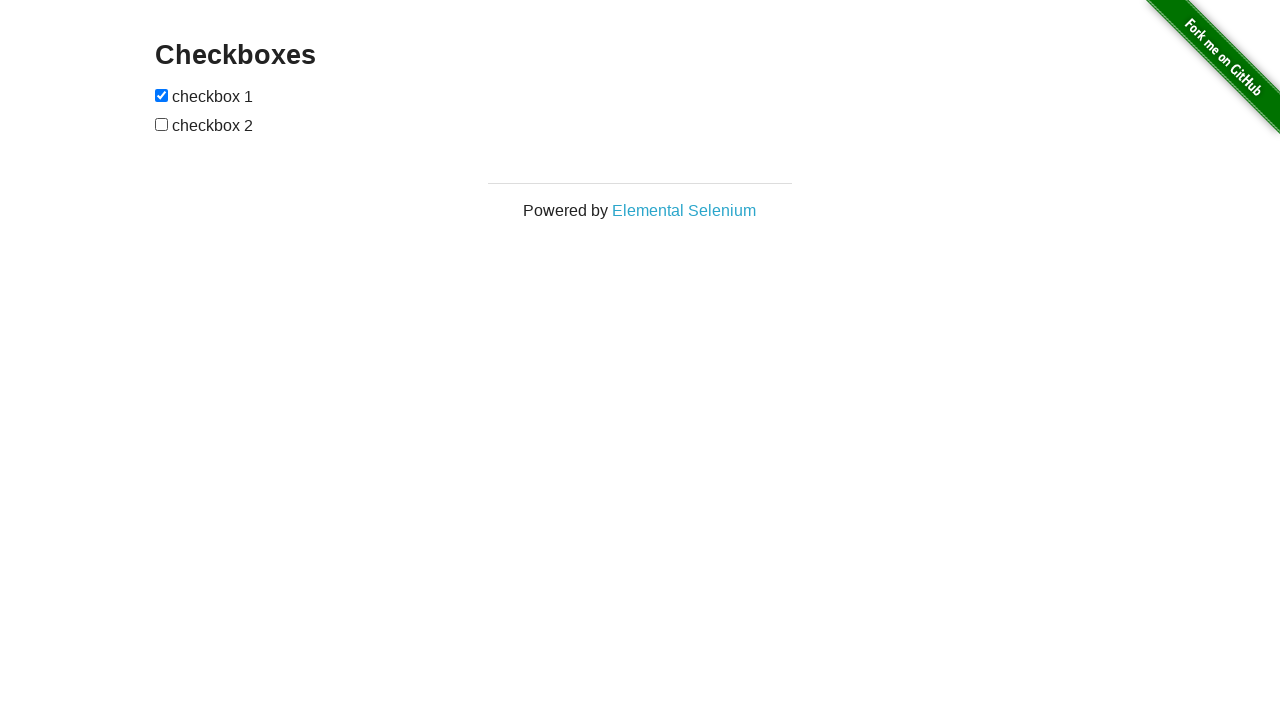